Tests checkbox functionality by clicking on three car brand checkboxes (BMW, Benz, Honda) on a practice page

Starting URL: https://www.letskodeit.com/practice

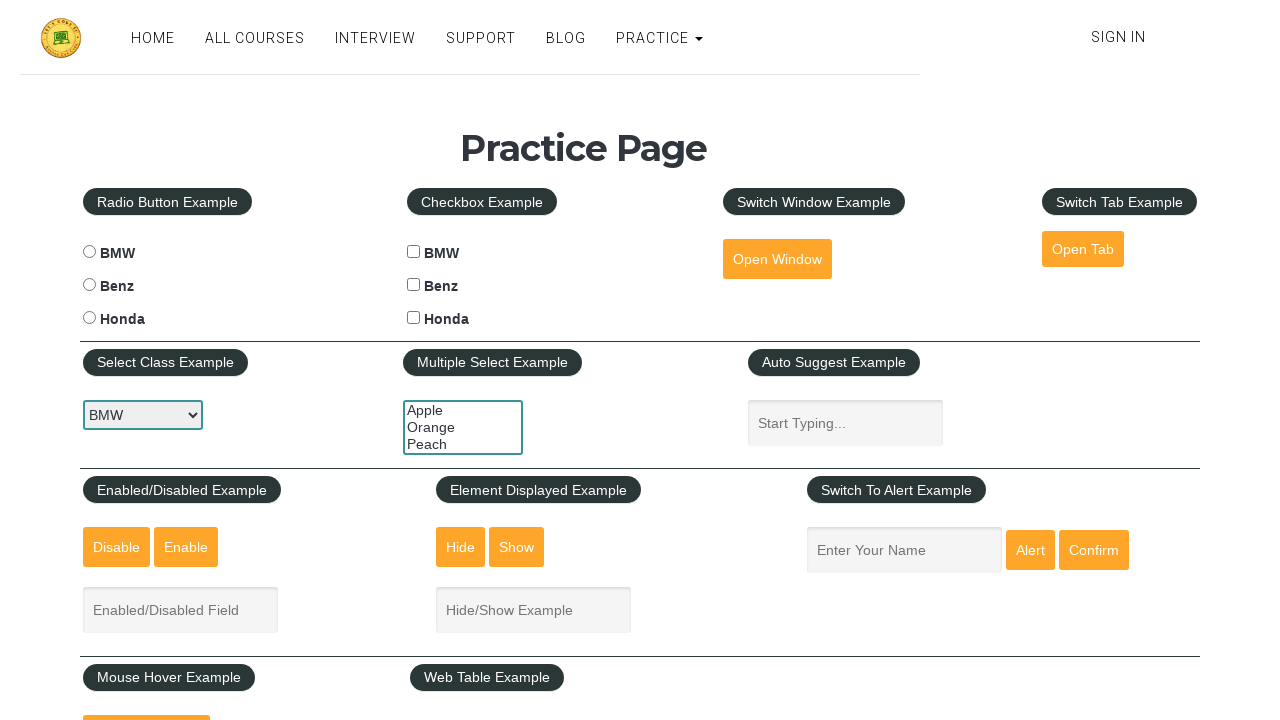

Clicked BMW checkbox at (414, 252) on #bmwcheck
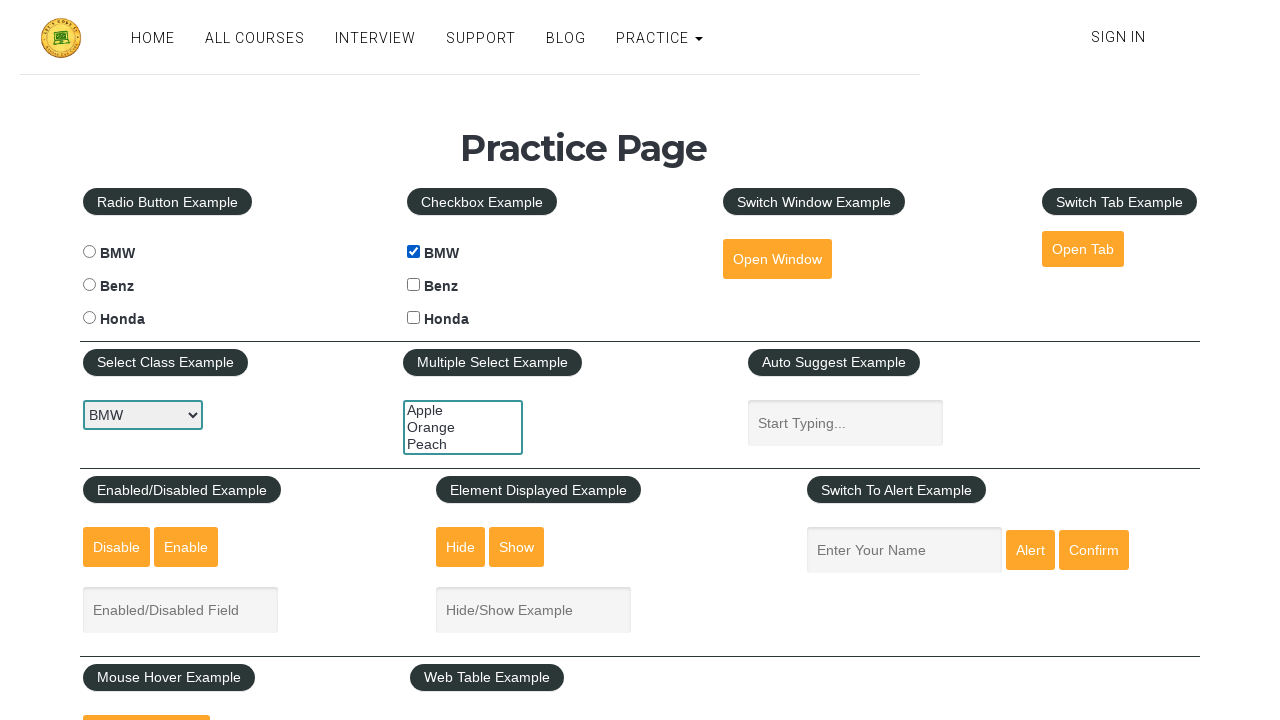

Clicked Benz checkbox at (414, 285) on #benzcheck
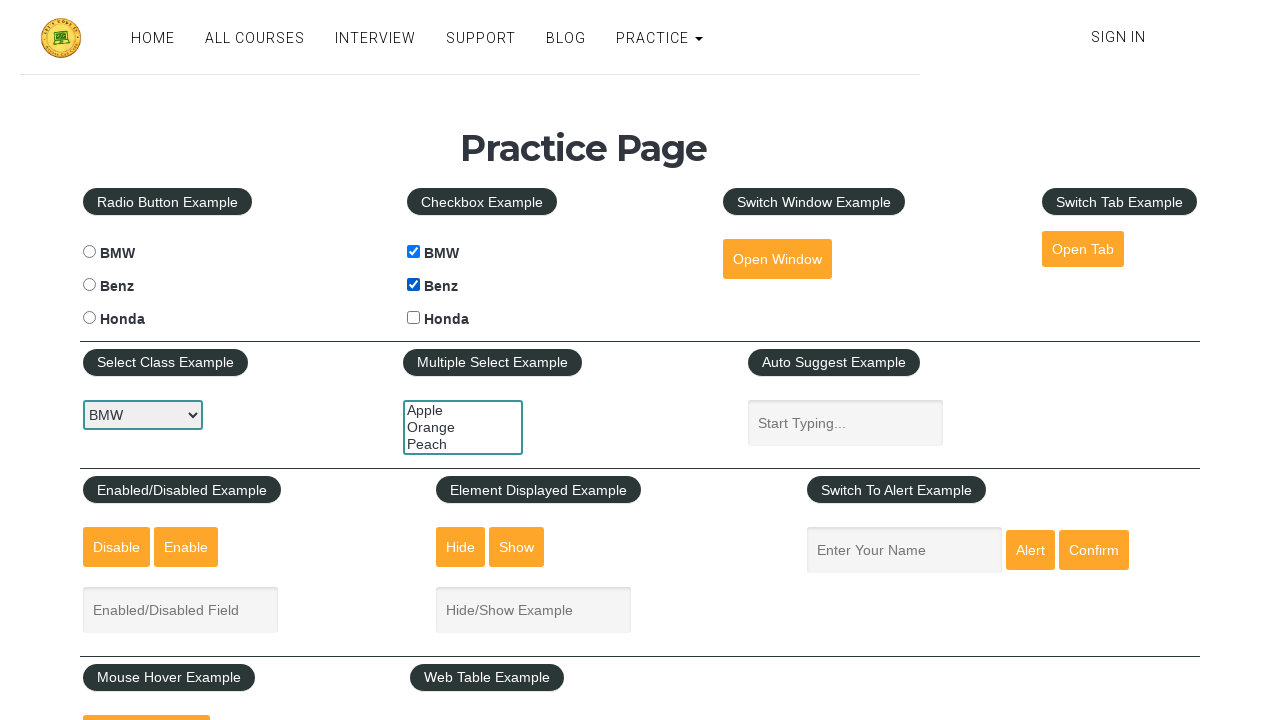

Clicked Honda checkbox at (414, 318) on #hondacheck
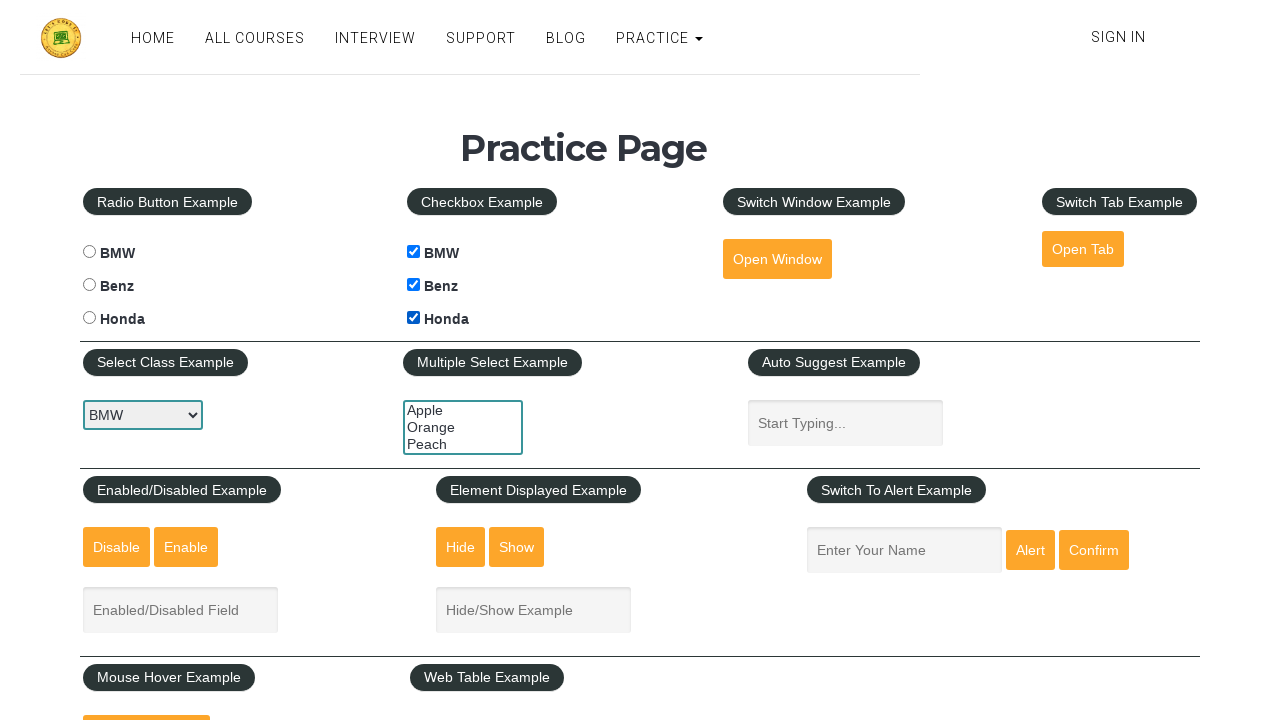

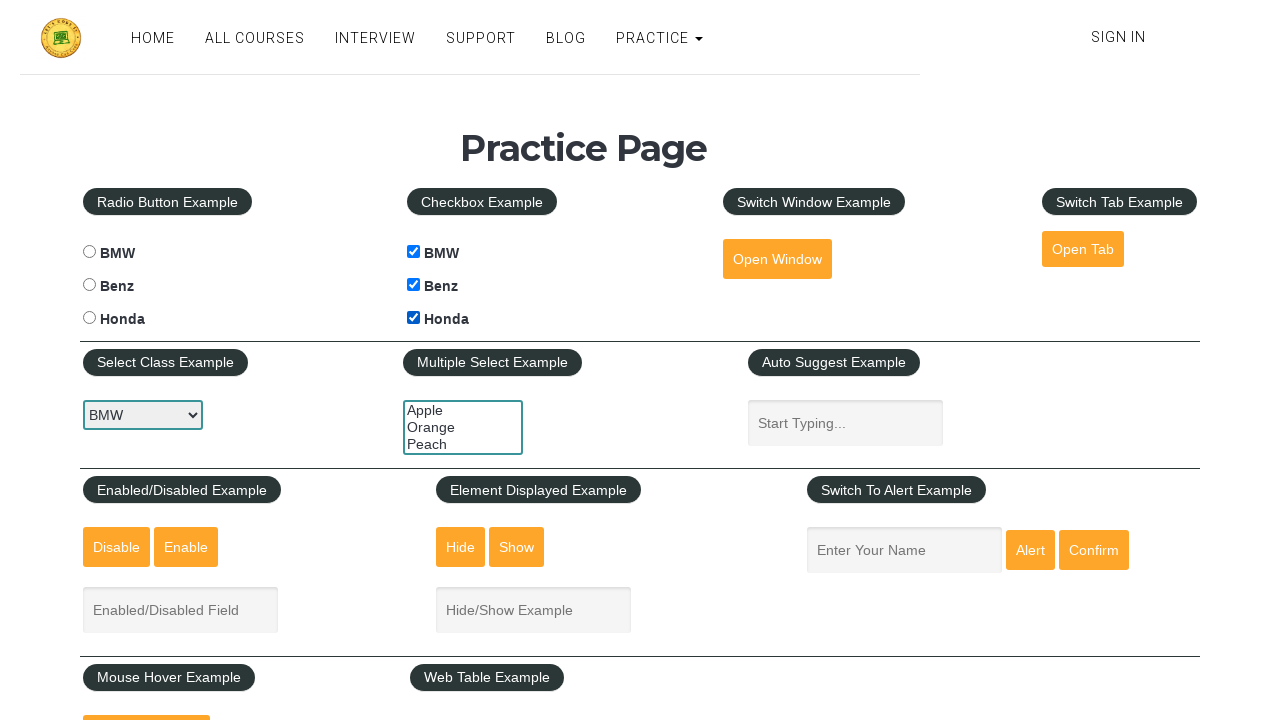